Tests JavaScript prompt alert functionality in W3Schools try-it editor by switching to iframe, triggering a prompt, entering text, and dismissing it

Starting URL: https://www.w3schools.com/js/tryit.asp?filename=tryjs_prompt

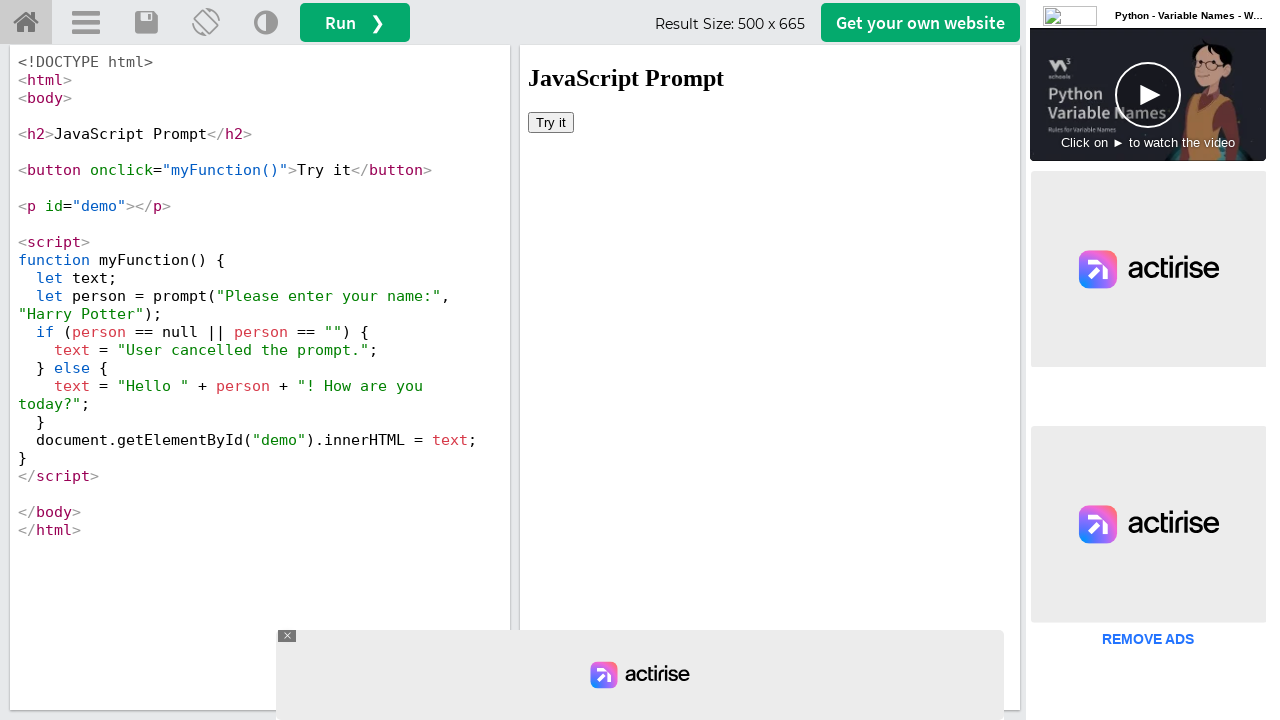

Pressed Escape key to dismiss any initial popups
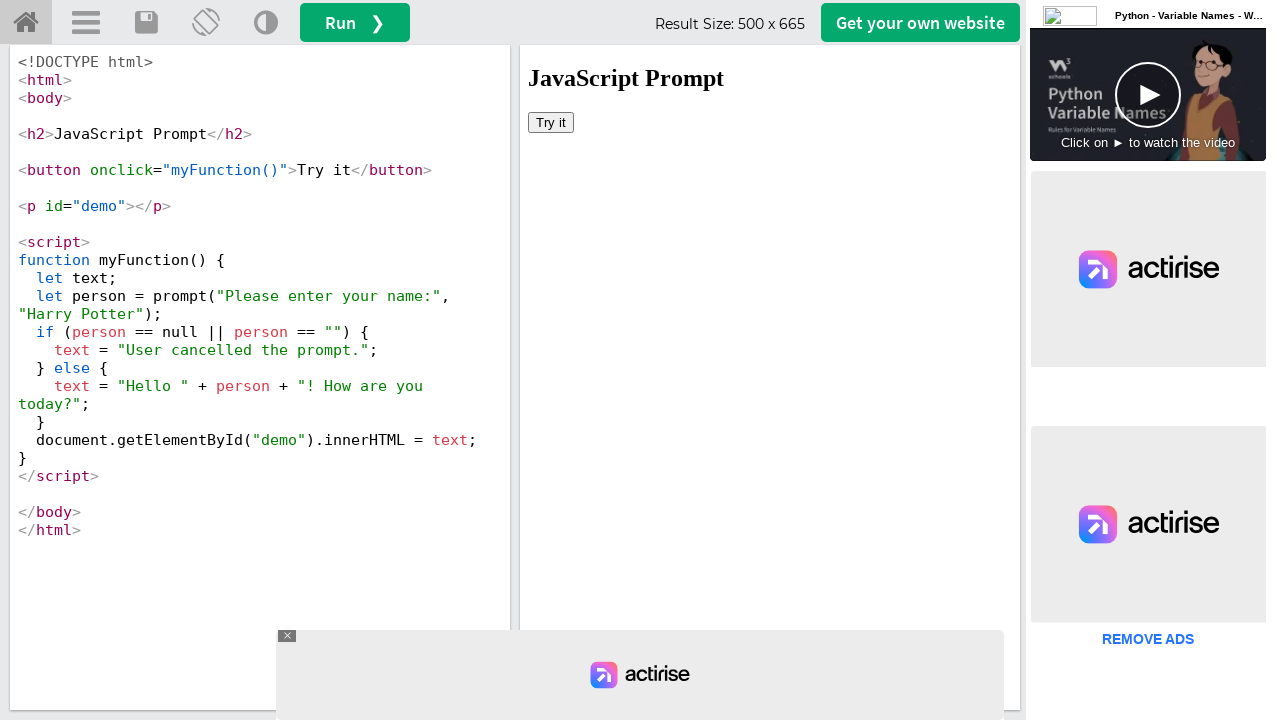

Located the W3Schools try-it editor iframe
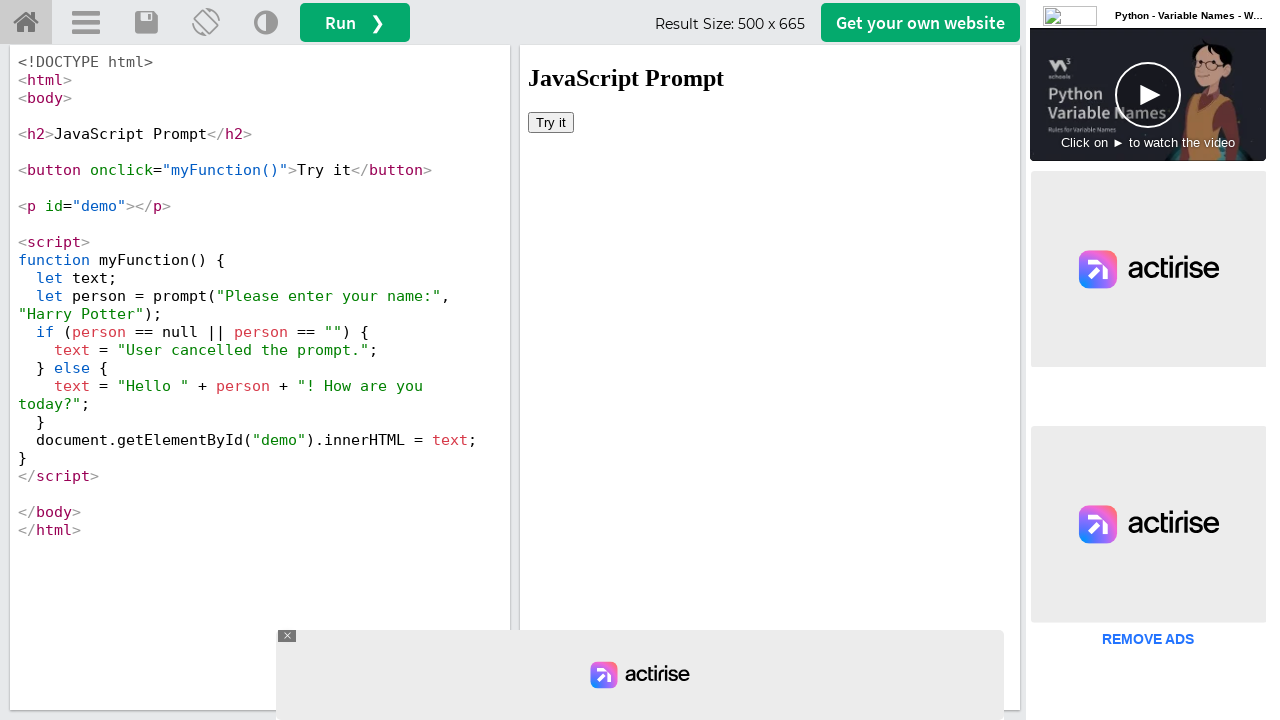

Clicked the 'Try it' button in the iframe at (551, 122) on iframe >> nth=0 >> internal:control=enter-frame >> button:has-text('Try it')
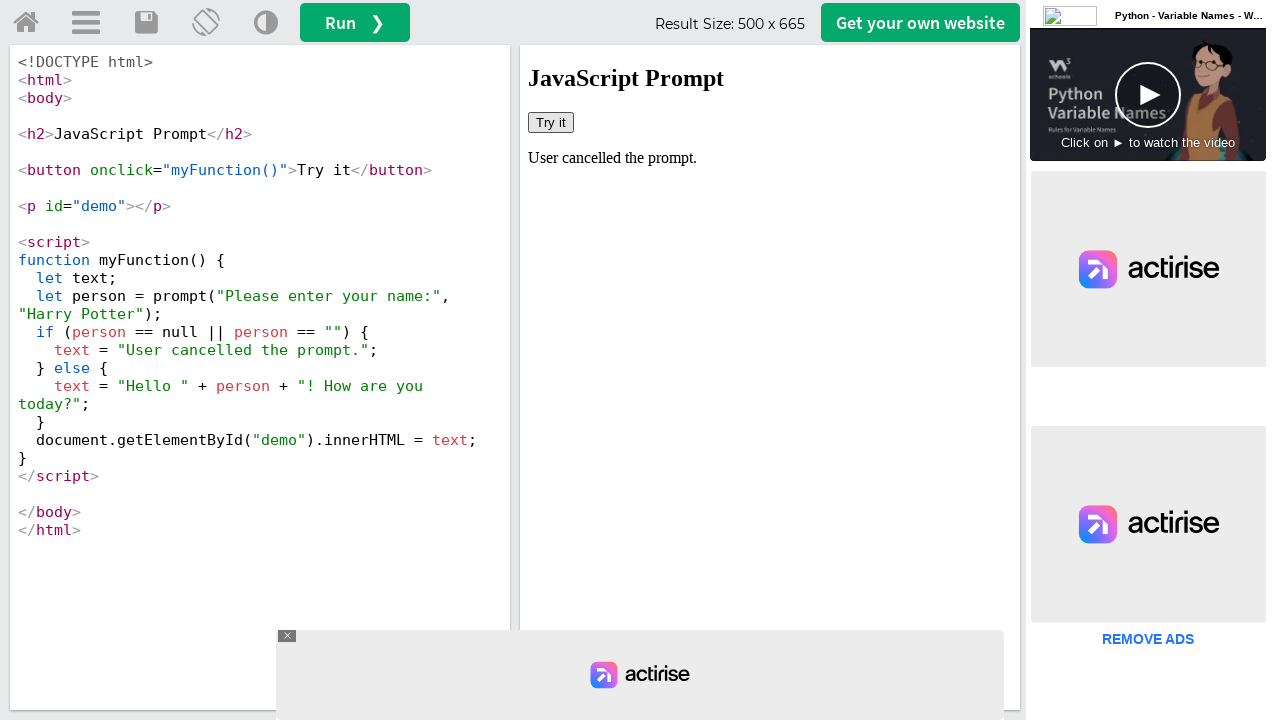

Set up initial dialog handler to dismiss dialogs
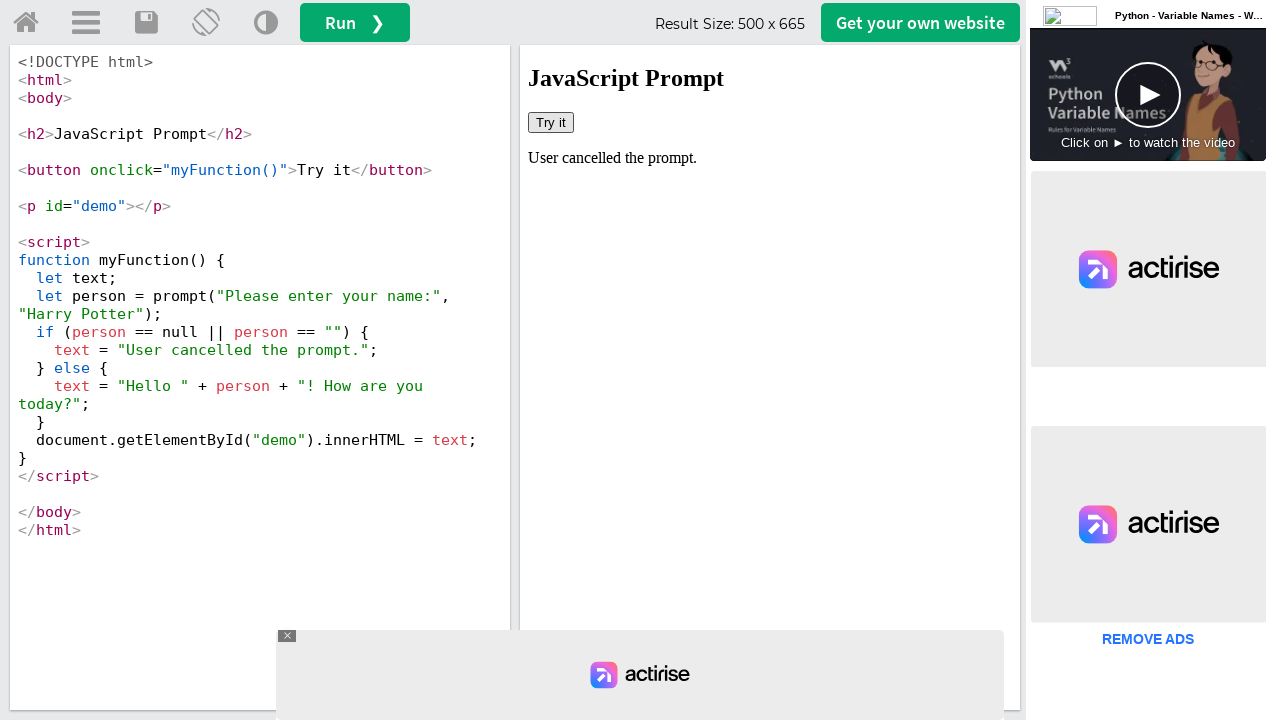

Executed JavaScript prompt with default value 'Harry Potter'
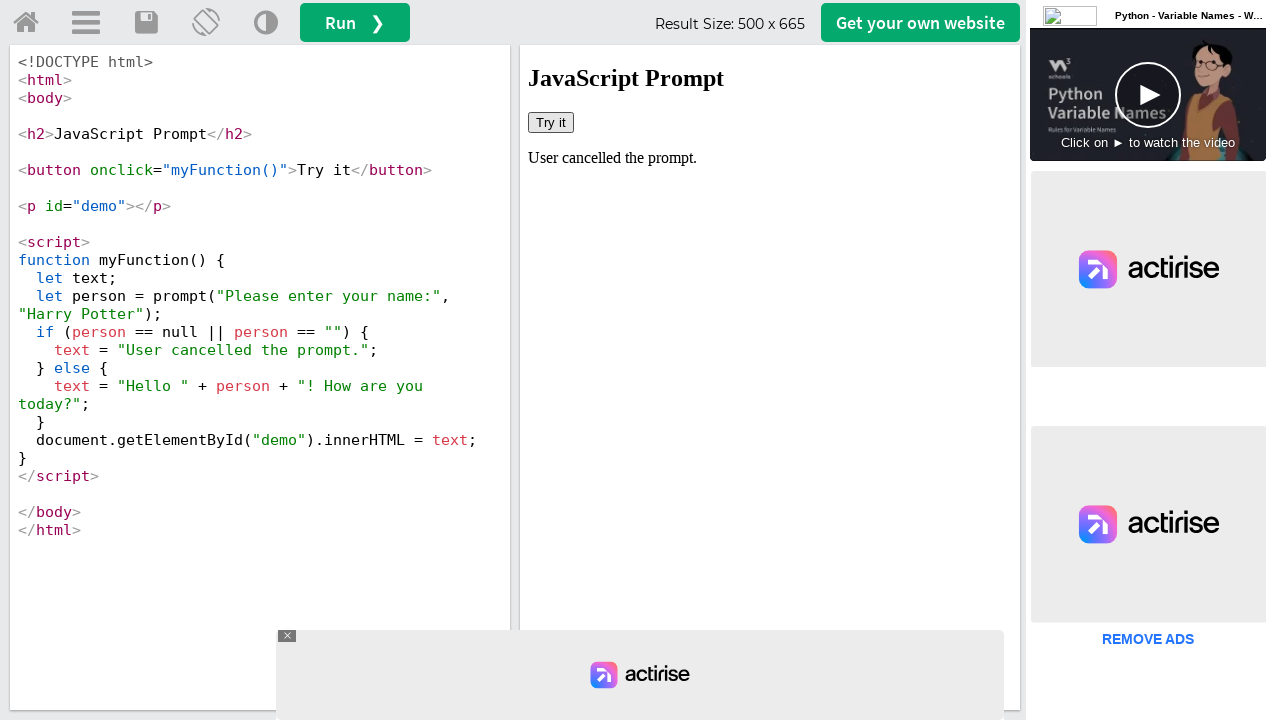

Set up dialog handler to accept prompt with 'Pune' text
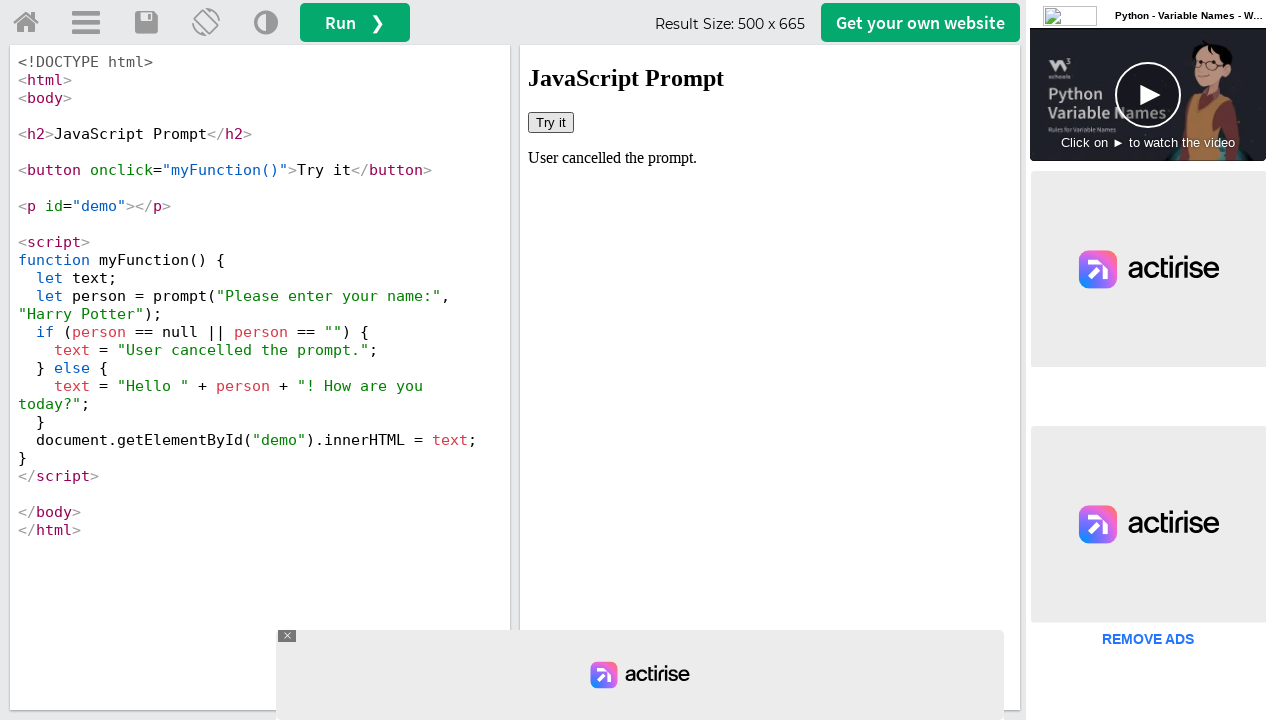

Clicked 'Try it' button again to trigger prompt and enter 'Pune' at (551, 122) on iframe >> nth=0 >> internal:control=enter-frame >> button:has-text('Try it')
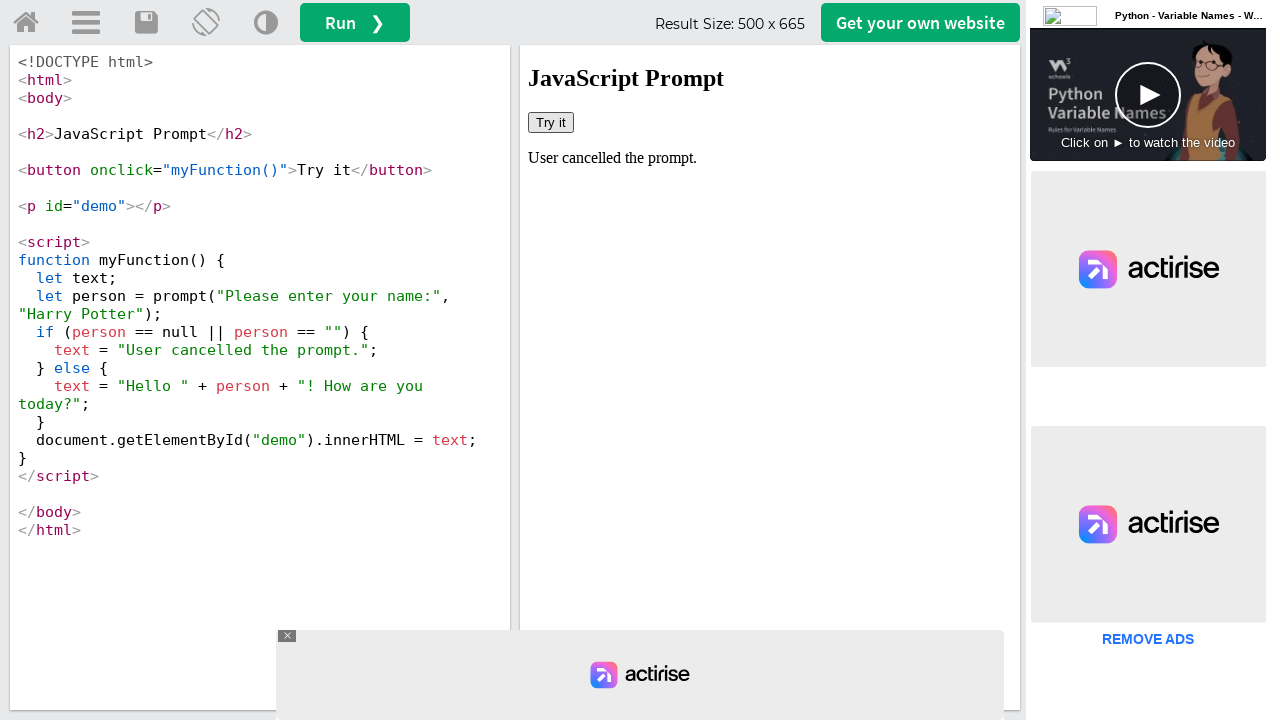

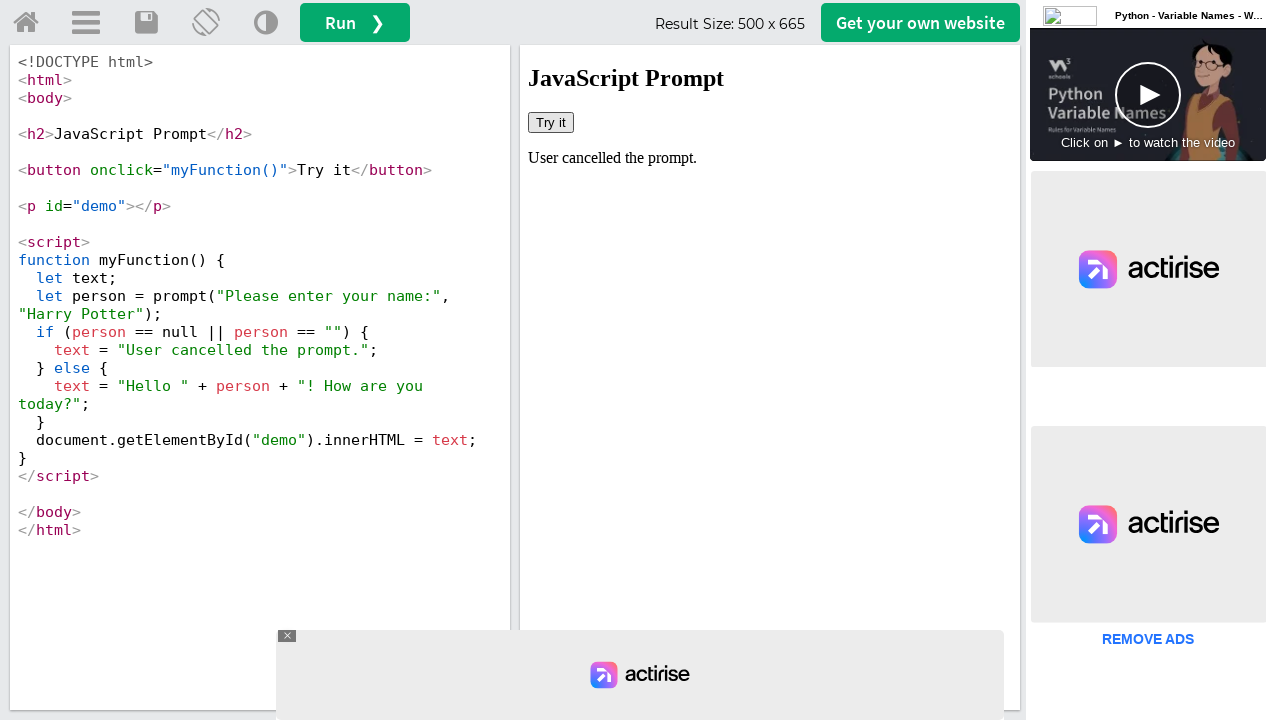